Tests JavaScript alert prompt functionality by clicking a button to trigger a prompt, entering text, and dismissing it

Starting URL: https://the-internet.herokuapp.com/javascript_alerts

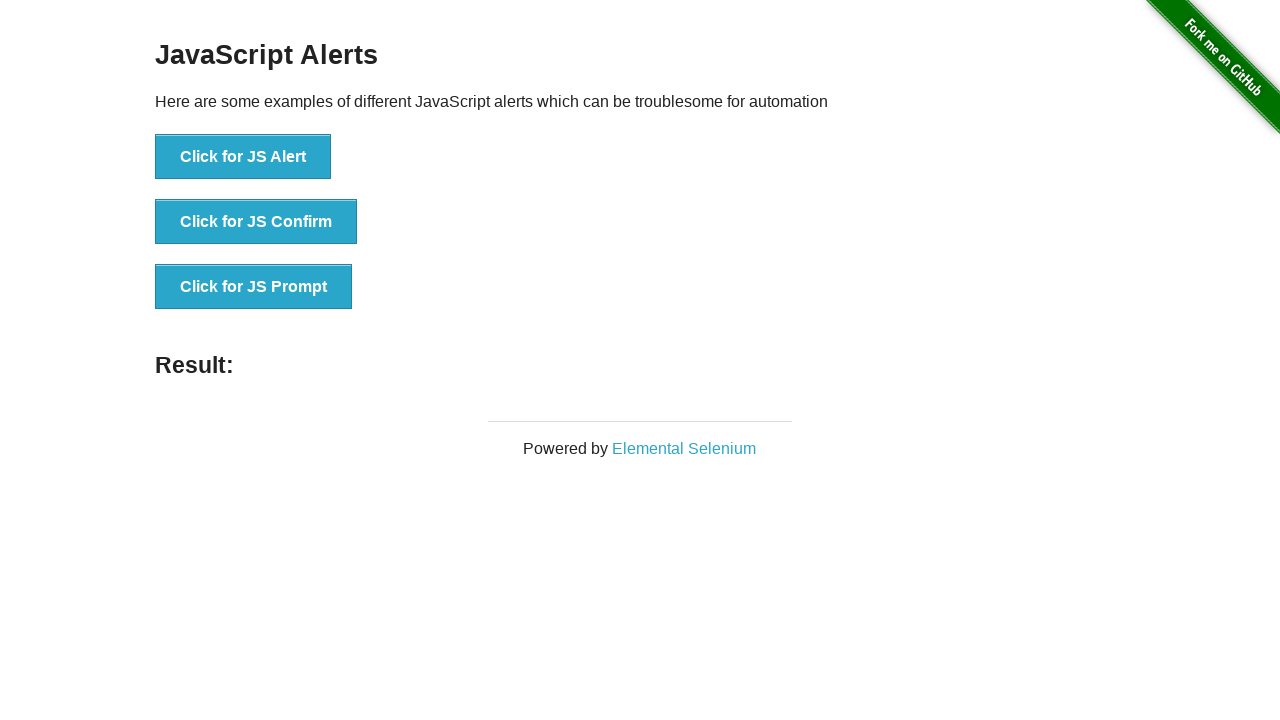

Clicked button to trigger JavaScript prompt at (254, 287) on xpath=//button[normalize-space()='Click for JS Prompt']
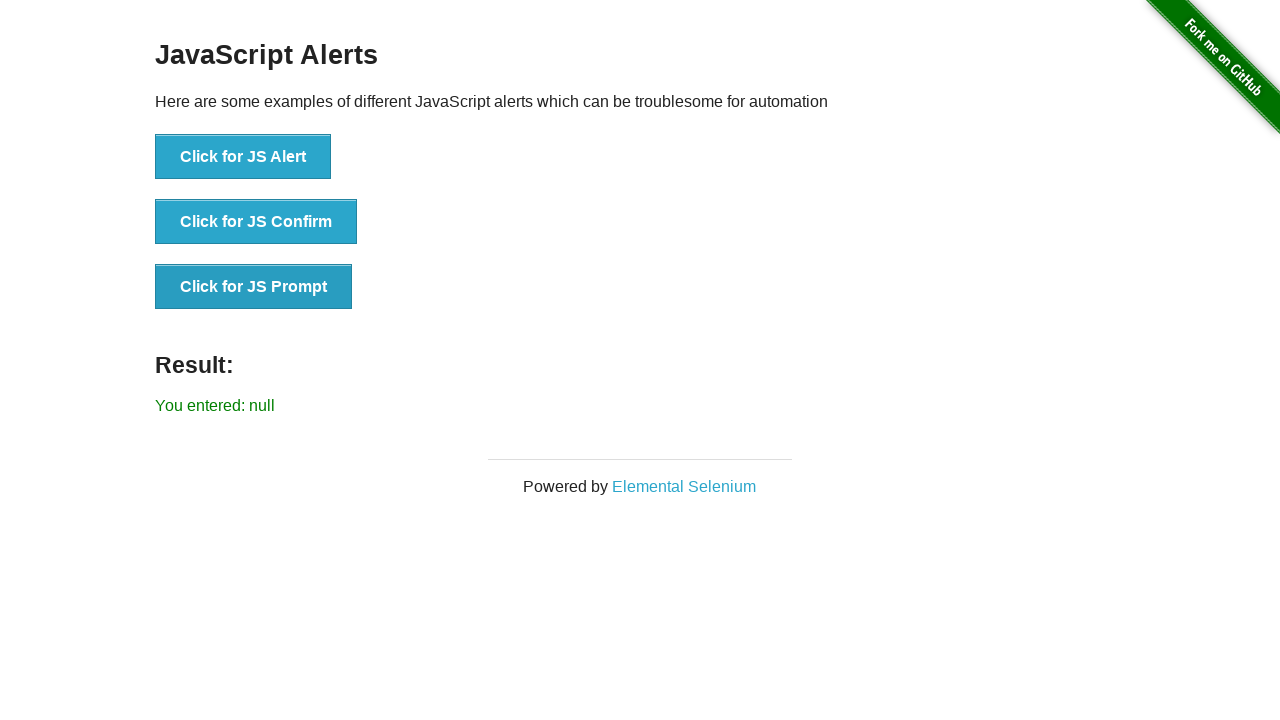

Set up dialog handler to accept prompt with text 'Welcome'
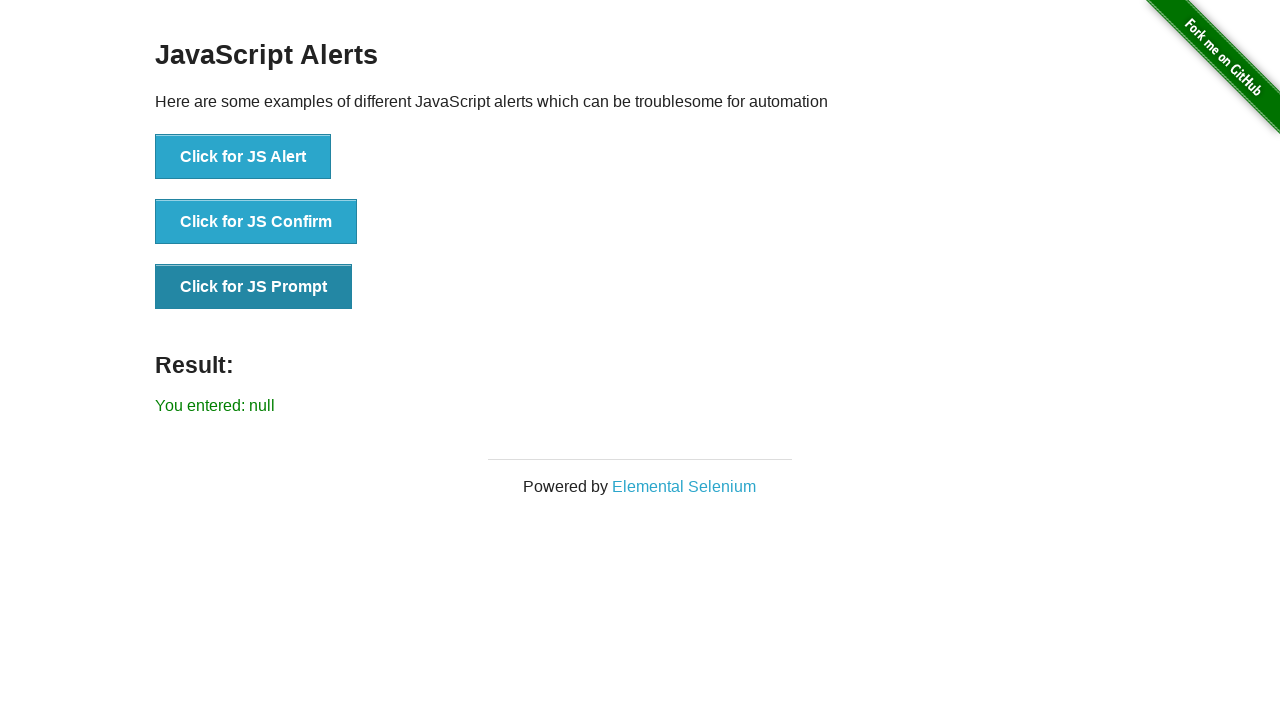

Clicked button again to trigger another JavaScript prompt at (254, 287) on xpath=//button[normalize-space()='Click for JS Prompt']
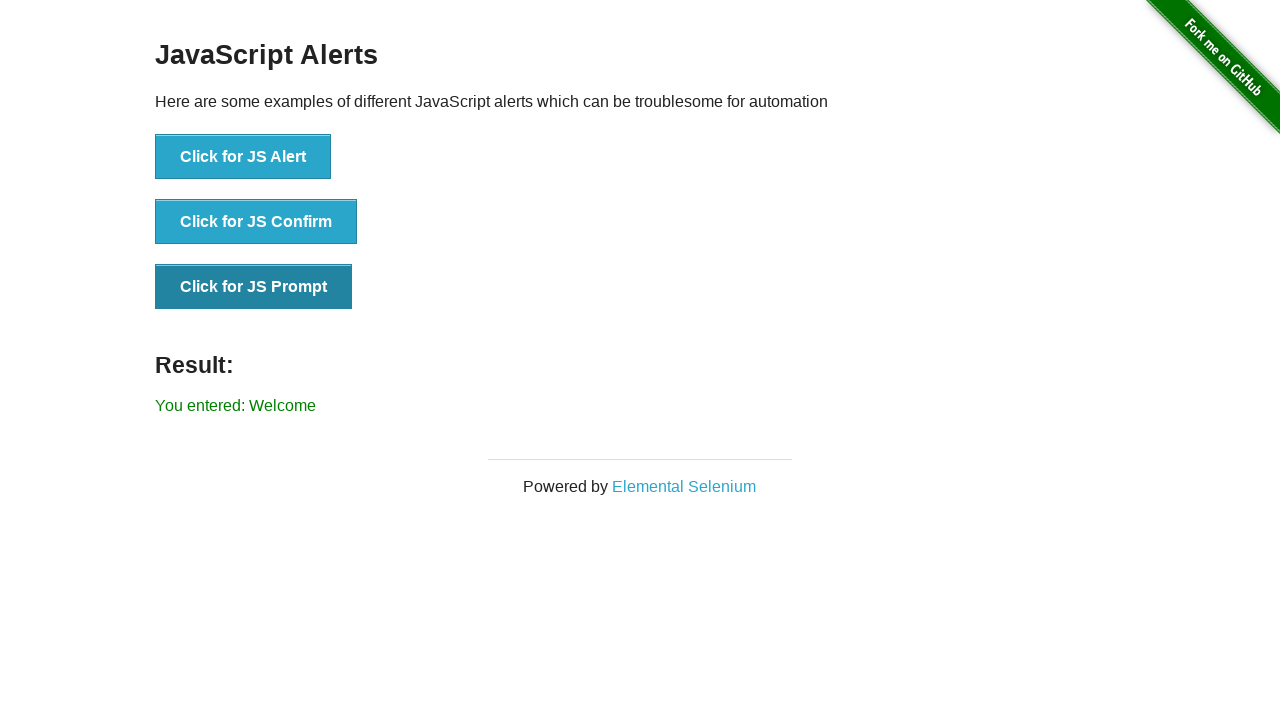

Set up dialog handler to dismiss the prompt
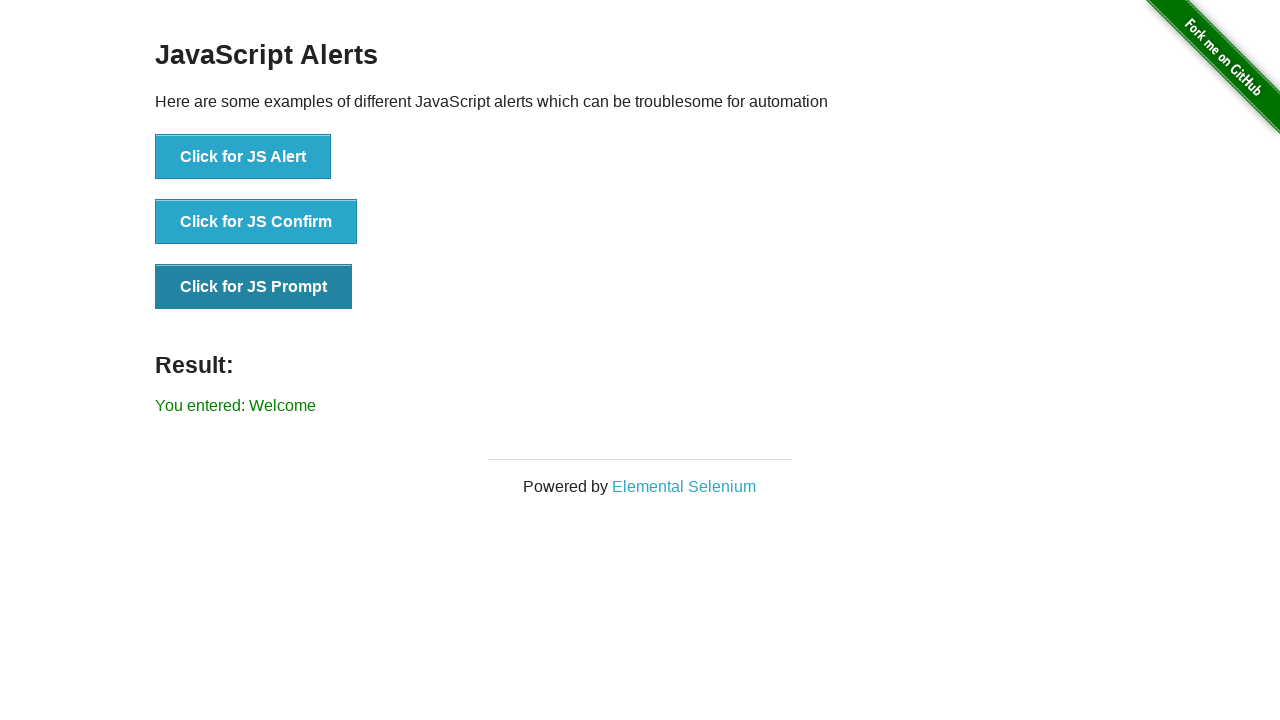

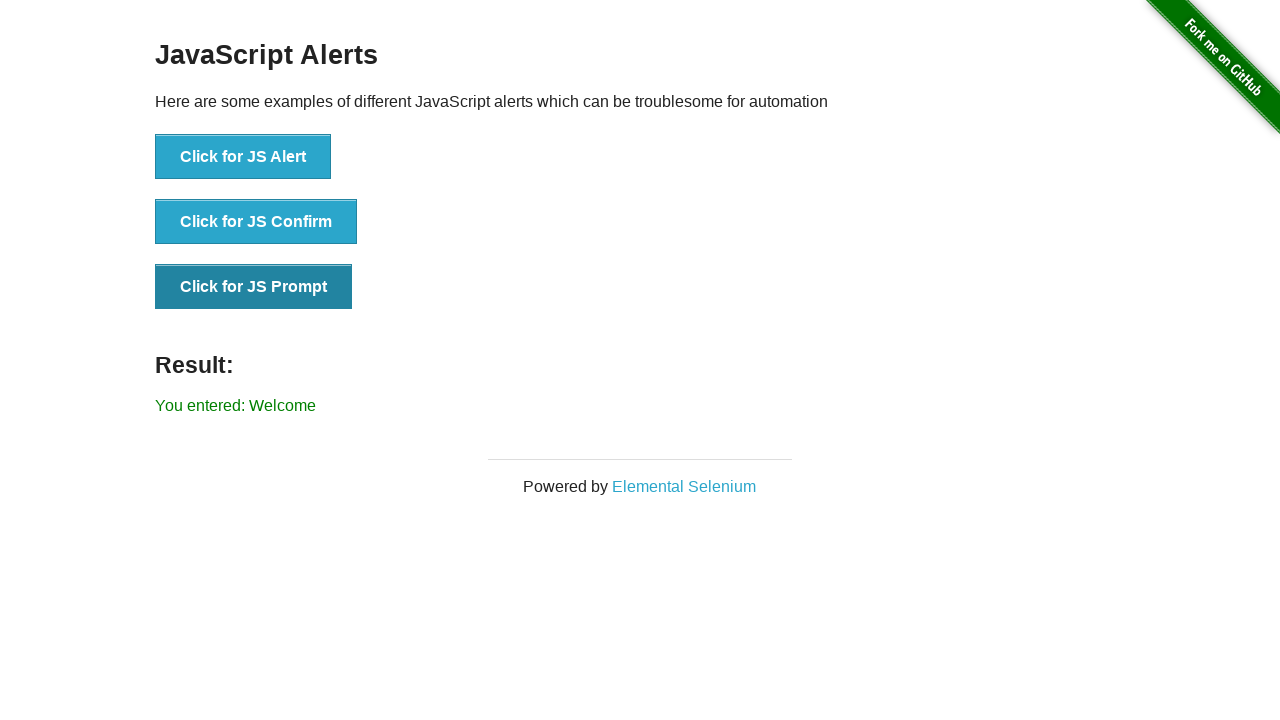